Fills out a registration form on ParaBank demo site with user information including name, address, phone, SSN, username and password

Starting URL: https://parabank.parasoft.com/parabank/register.htm

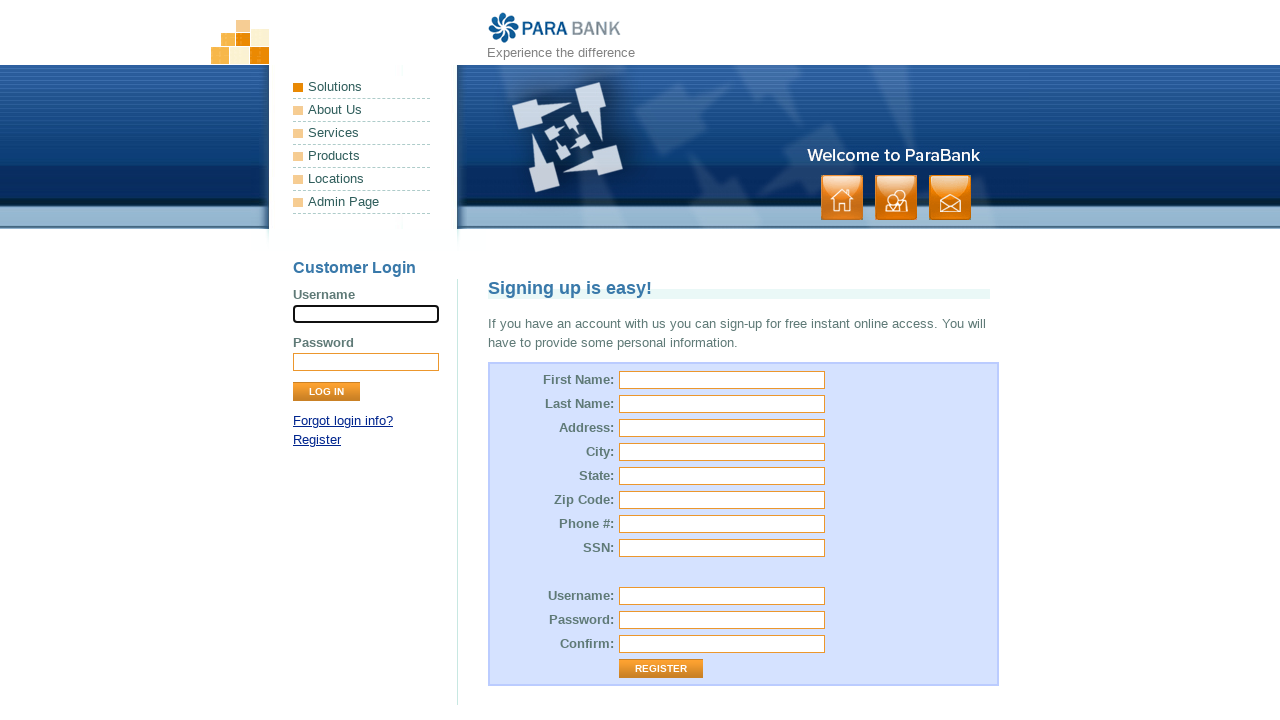

Filled first name field with 'Alex' on input[name='customer.firstName']
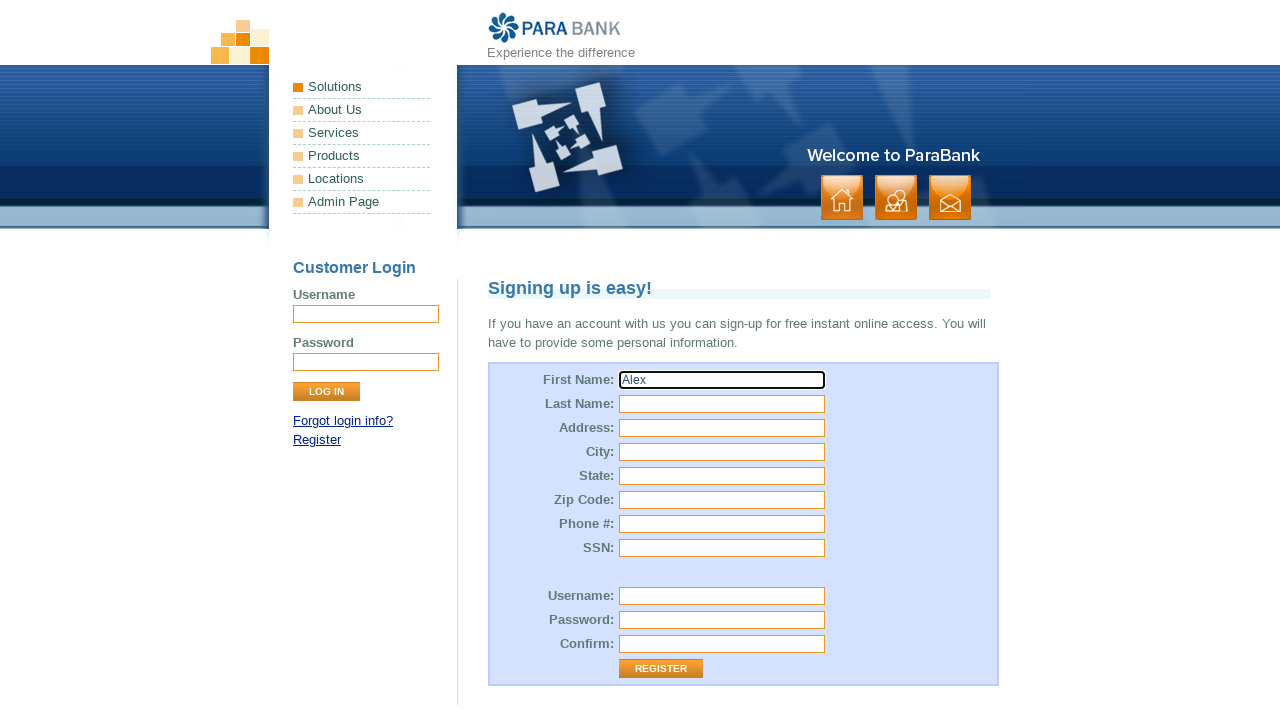

Filled last name field with 'Mitchell' on input[name='customer.lastName']
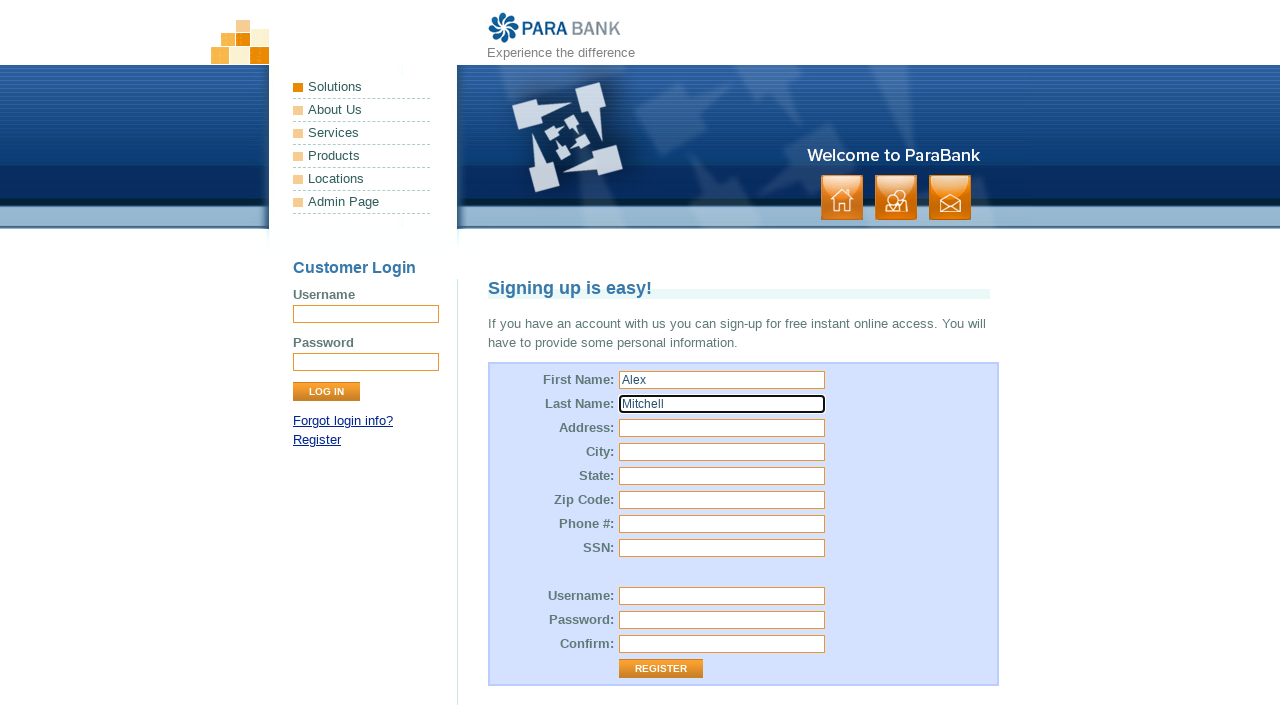

Filled street address with '123 Main Street' on input[name='customer.address.street']
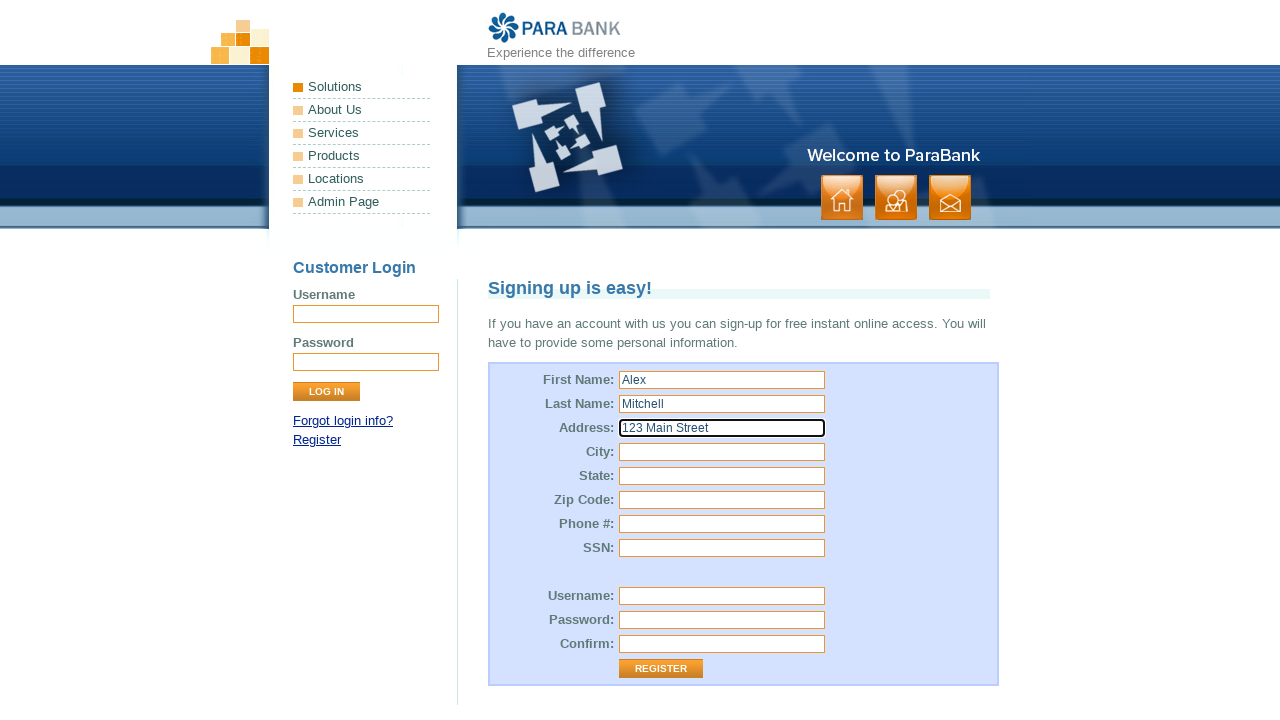

Filled city field with 'San Francisco' on input[name='customer.address.city']
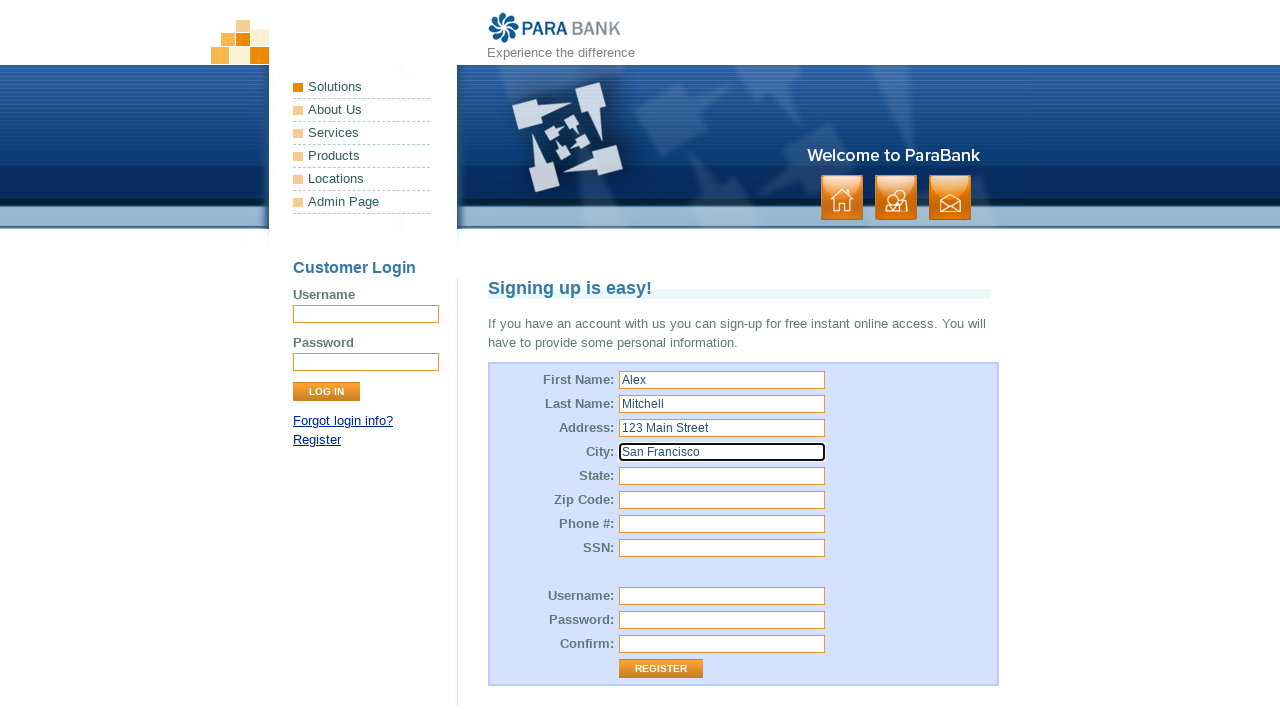

Filled state field with 'California' on input[name='customer.address.state']
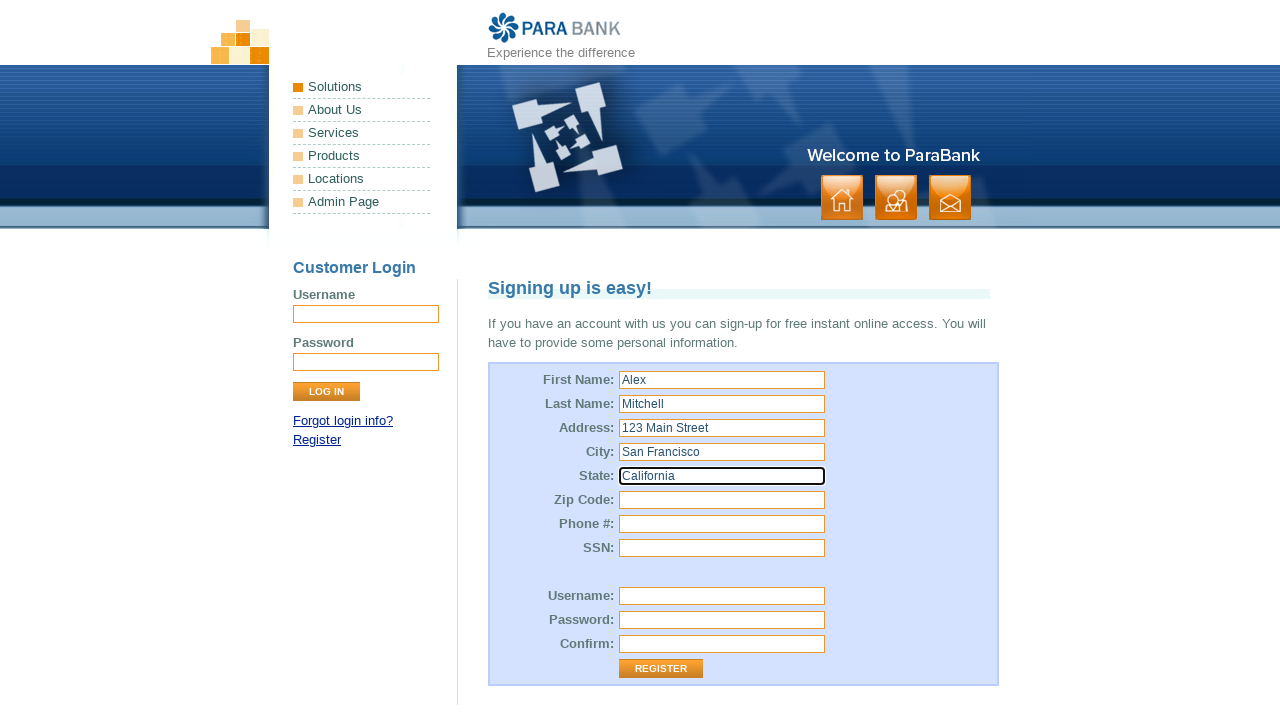

Filled zip code field with '94105' on input[name='customer.address.zipCode']
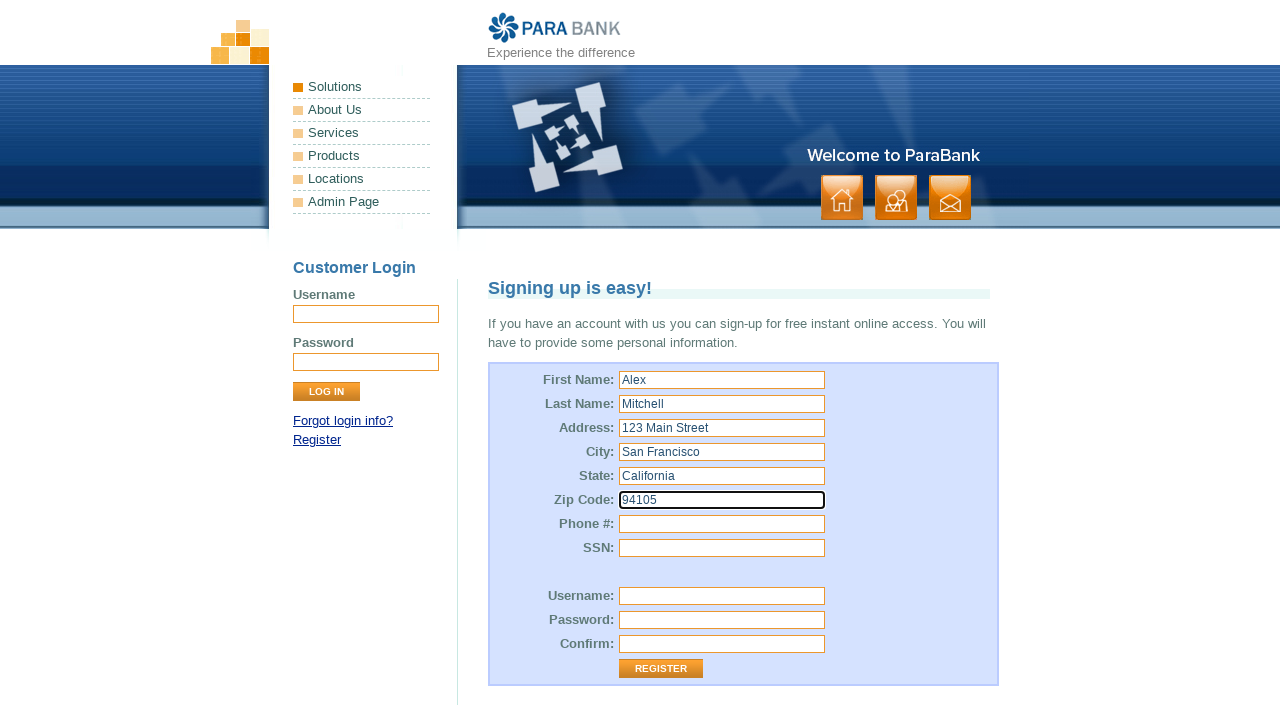

Filled phone number field with '+14155551234' on input[name='customer.phoneNumber']
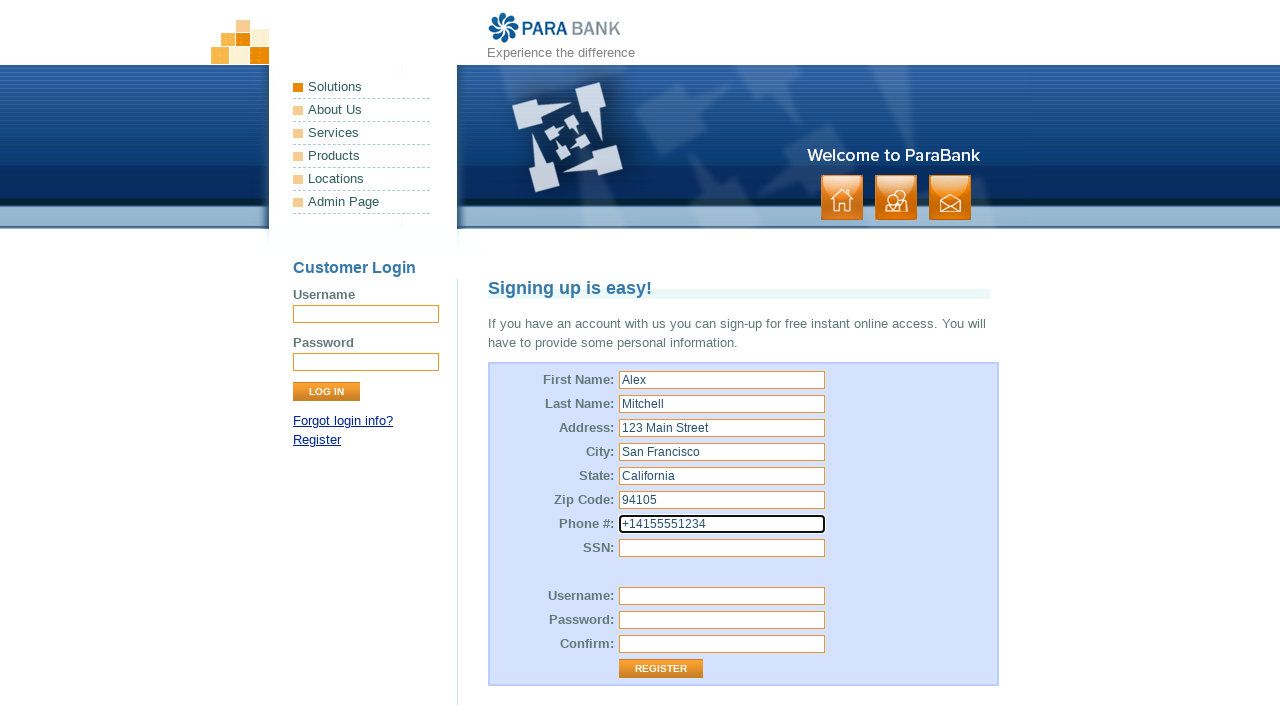

Filled SSN field with '123456789' on input[name='customer.ssn']
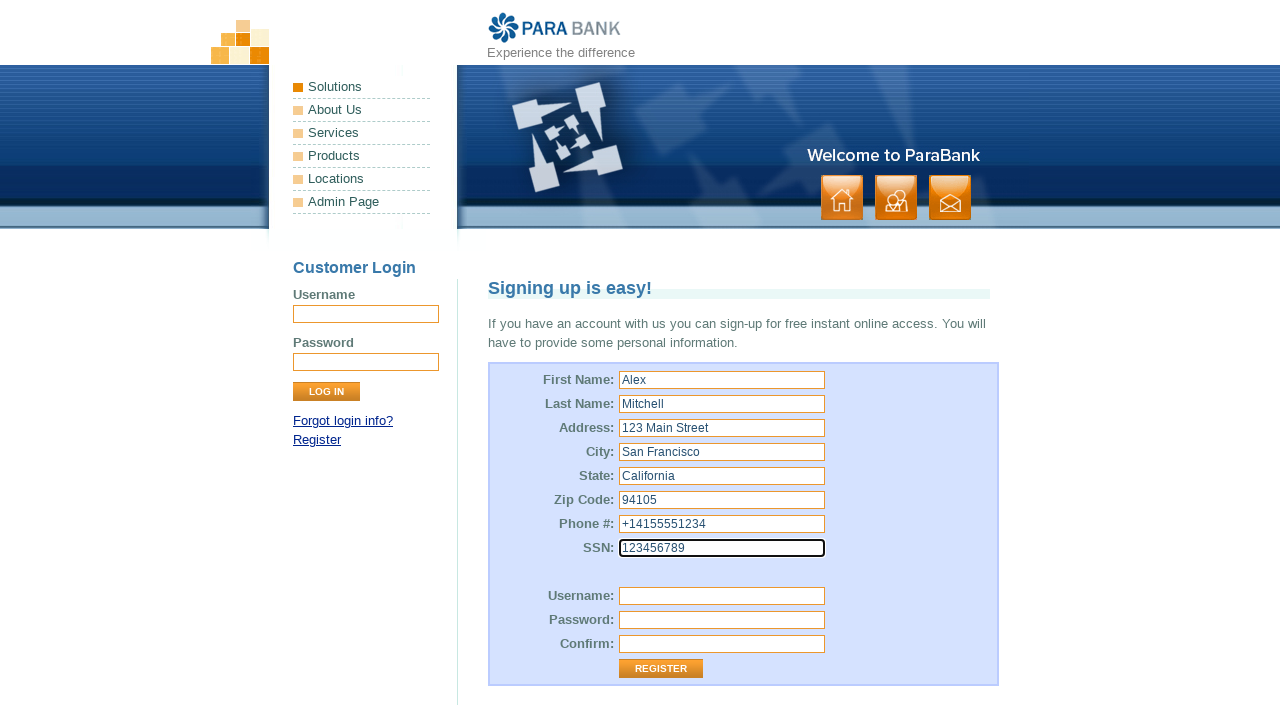

Filled username field with 'alexmitchell2024' on input[name='customer.username']
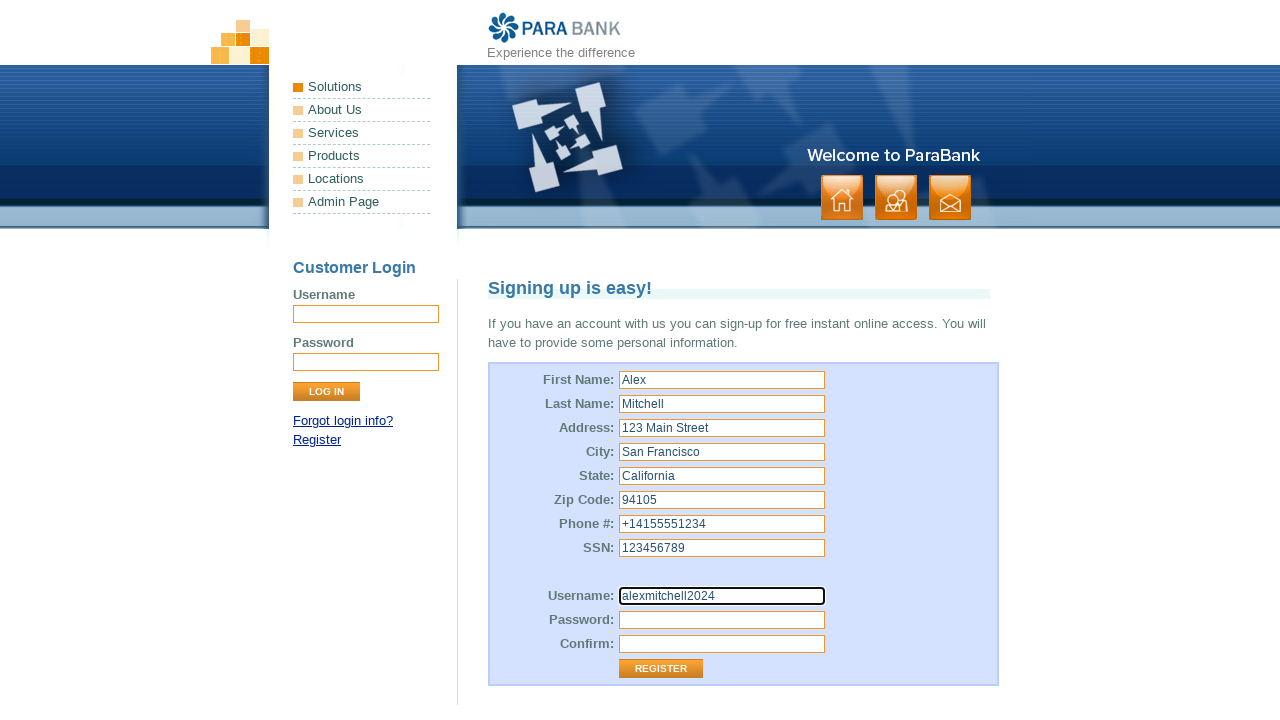

Filled password field with 'SecurePass789' on input[name='customer.password']
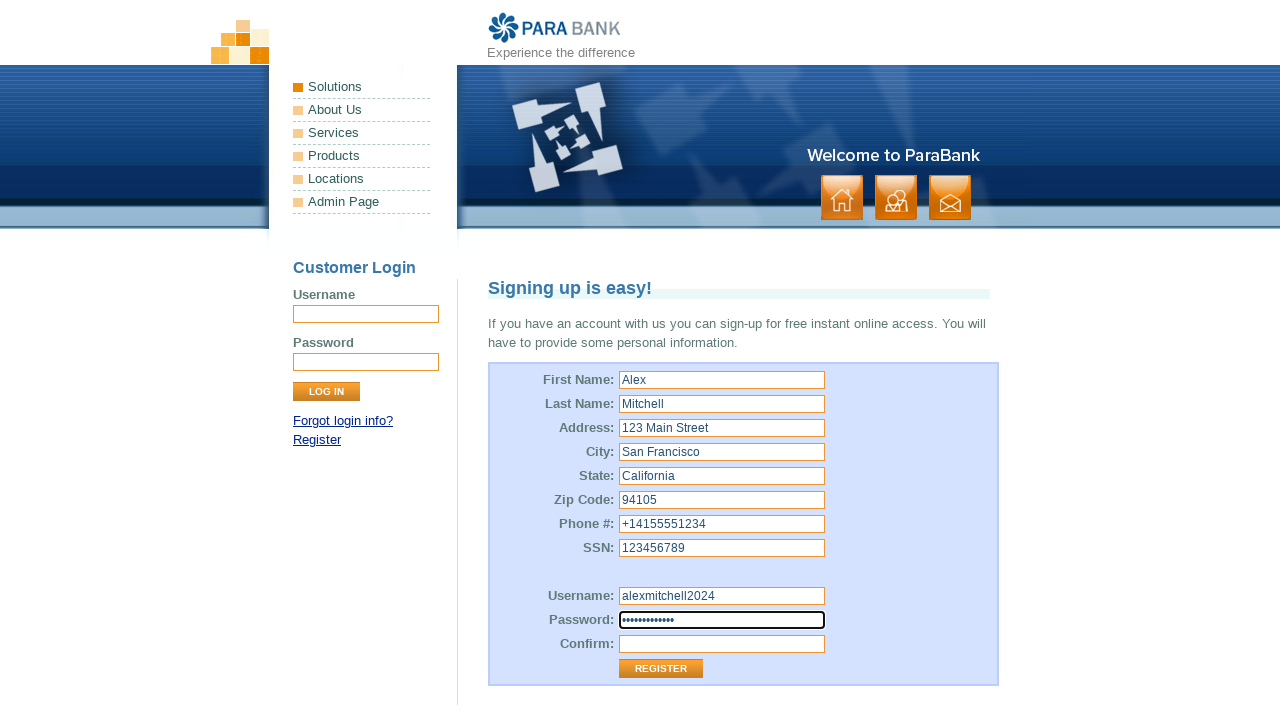

Filled password confirmation field with 'SecurePass789' on input[name='repeatedPassword']
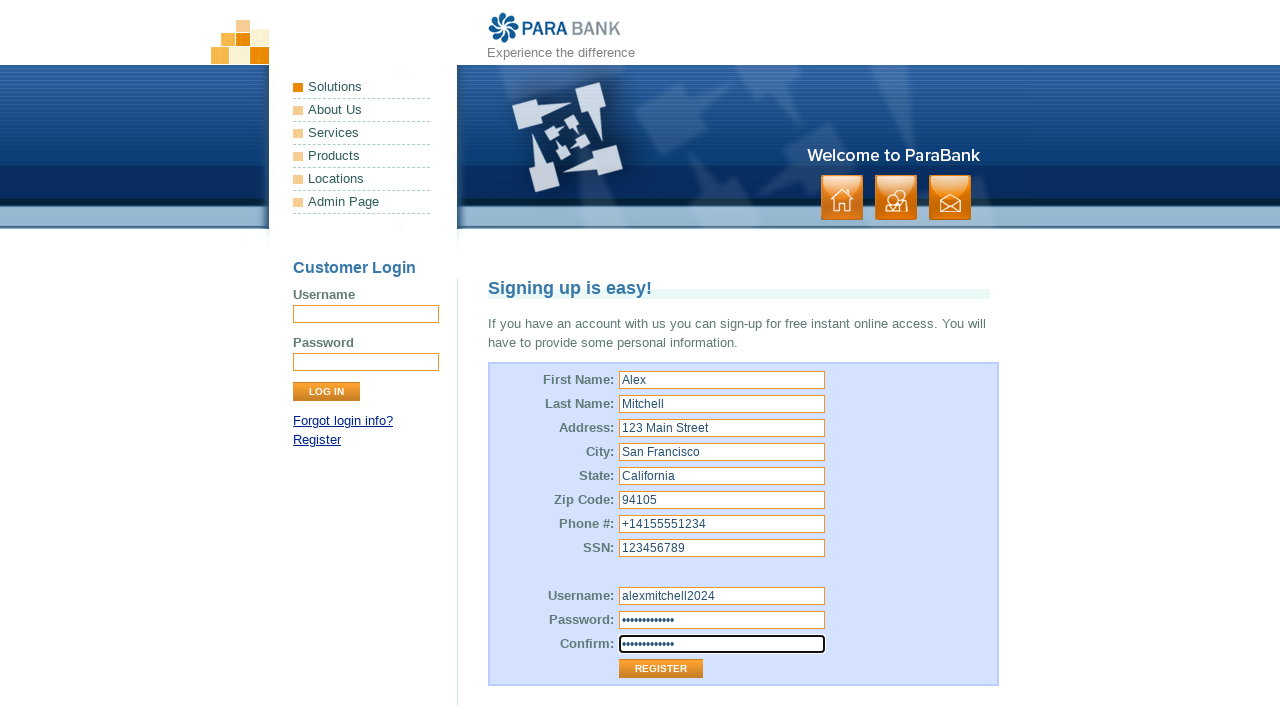

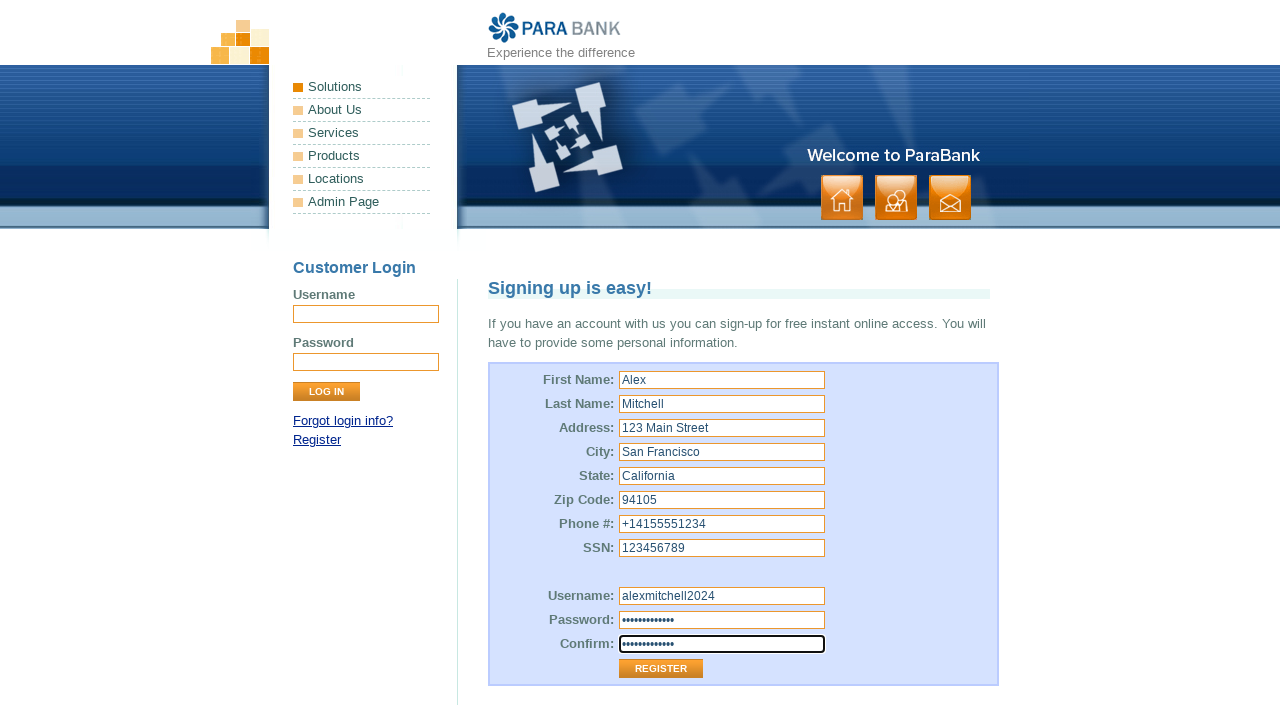